Tests username field validation by entering lowercase and special characters with length greater than 50.

Starting URL: https://buggy.justtestit.org/register

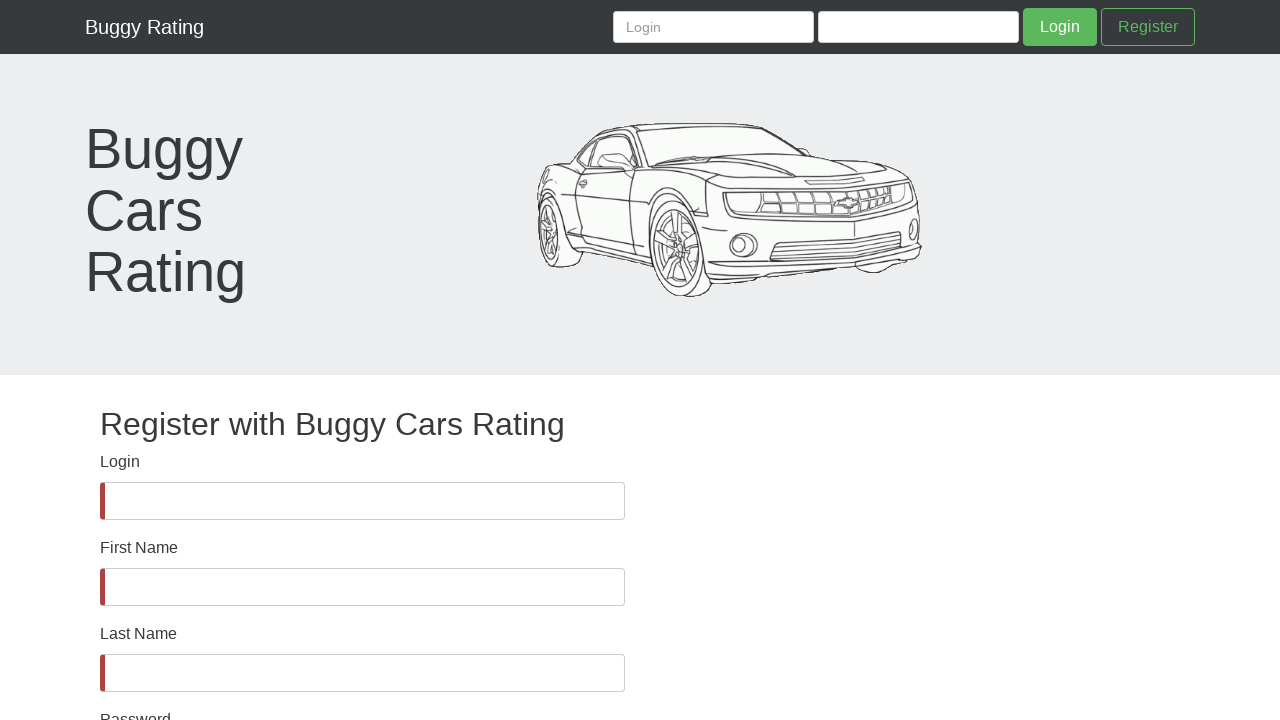

Verified username field is visible
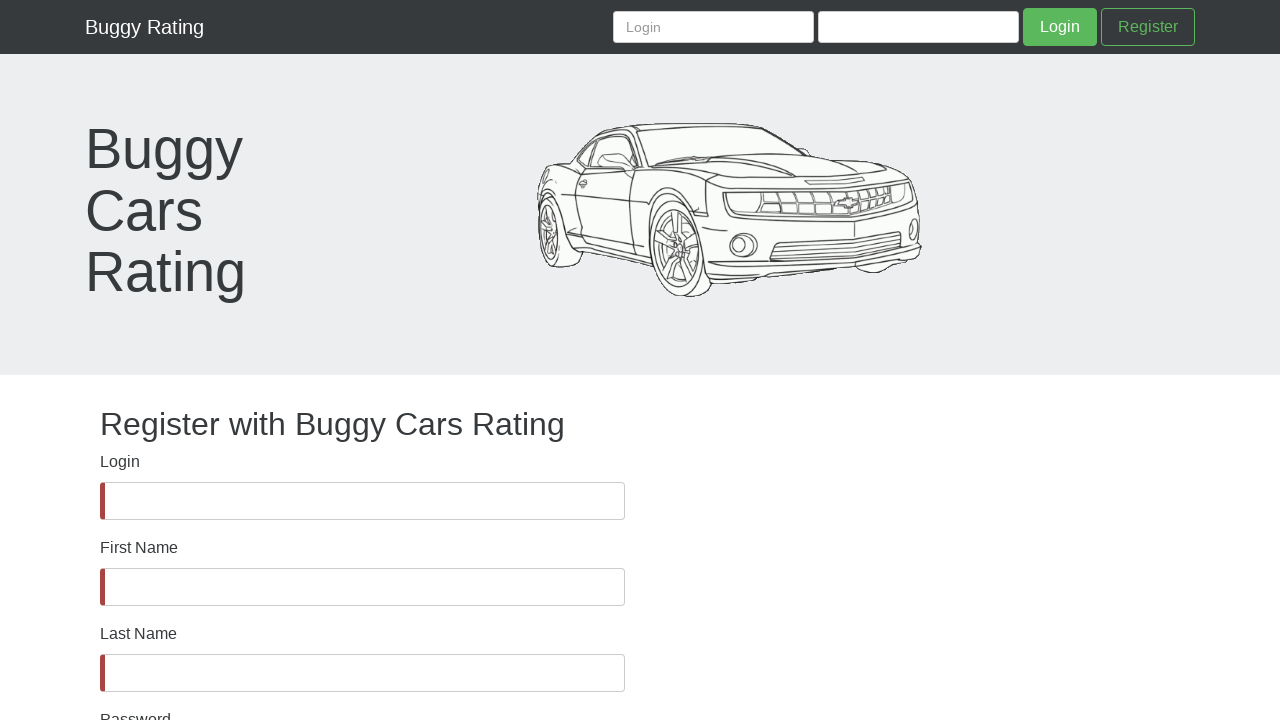

Filled username field with lowercase and special characters (length > 50) on #username
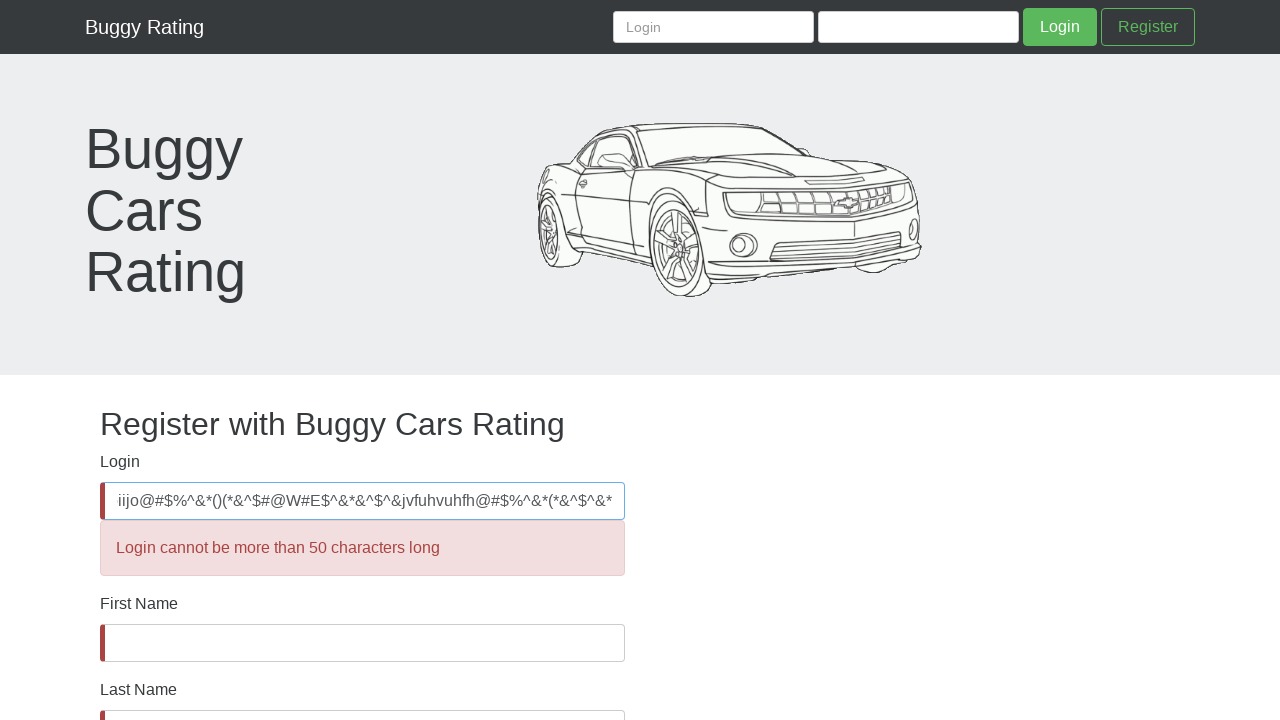

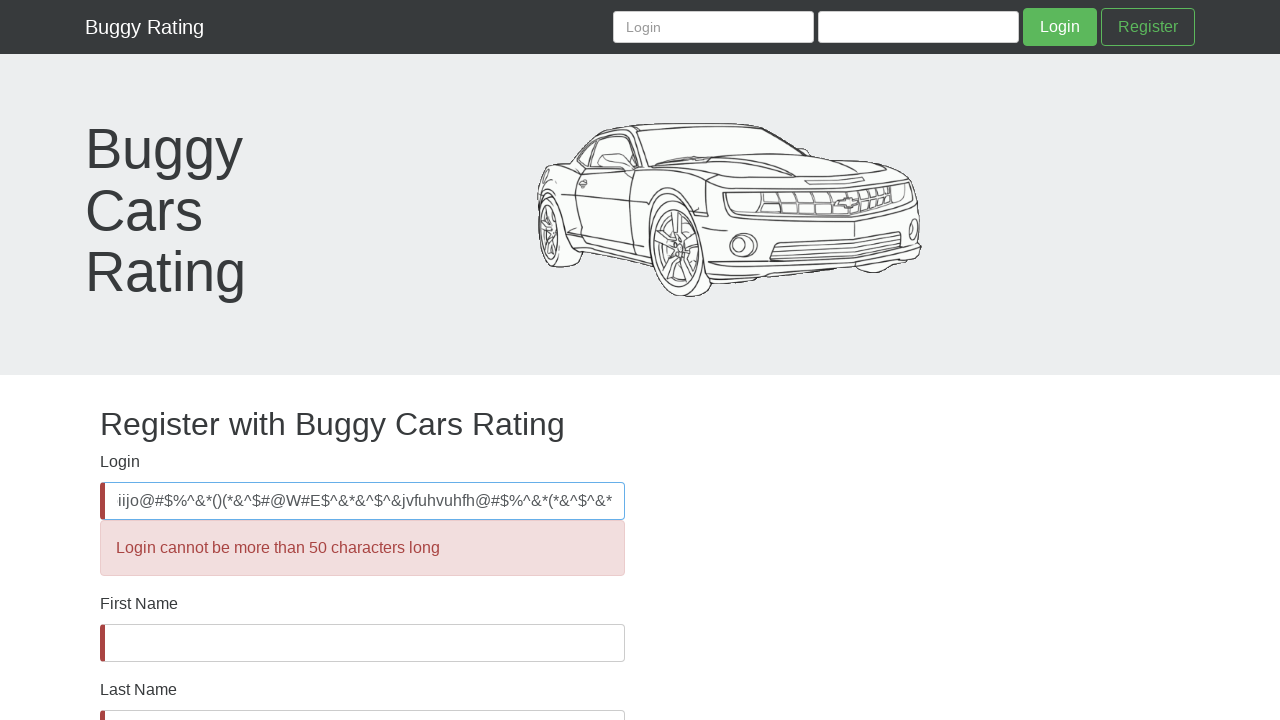